Tests navigation to Browse Languages page and verifies the table headers are displayed correctly

Starting URL: http://www.99-bottles-of-beer.net/

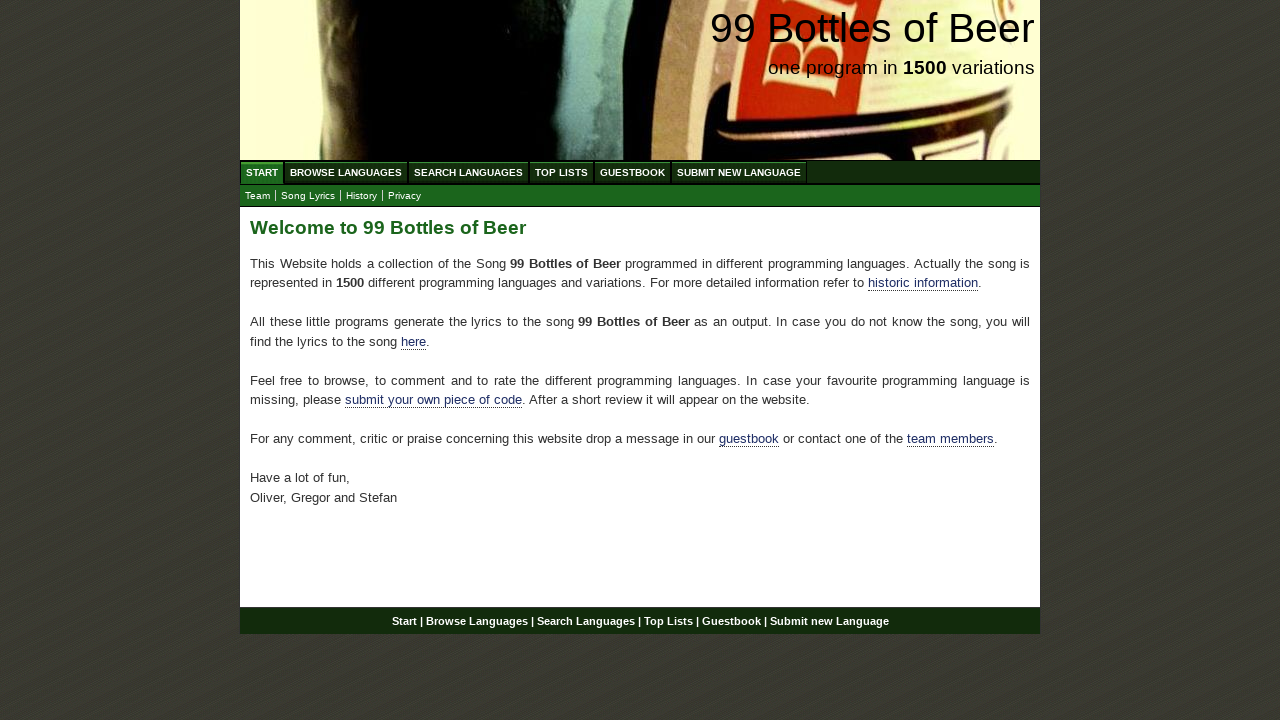

Clicked on Browse Languages (ABC) link at (346, 172) on a[href='/abc.html']
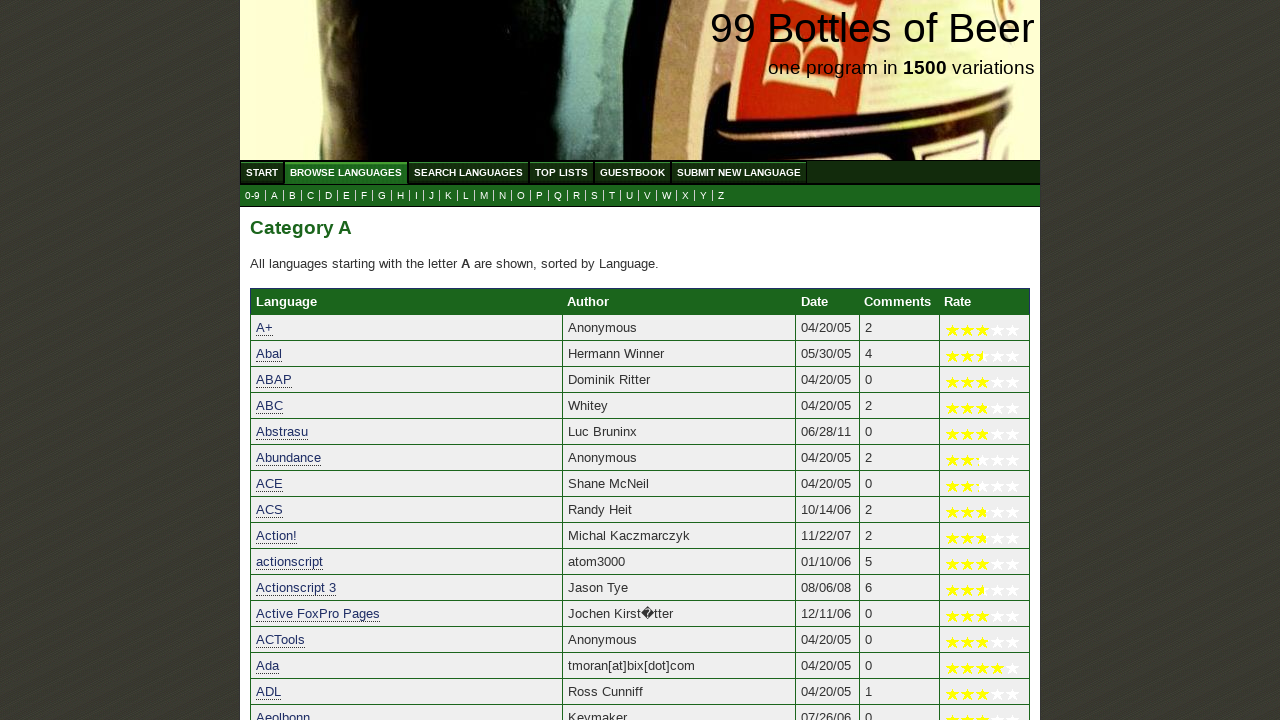

Table headers are now visible on Browse Languages page
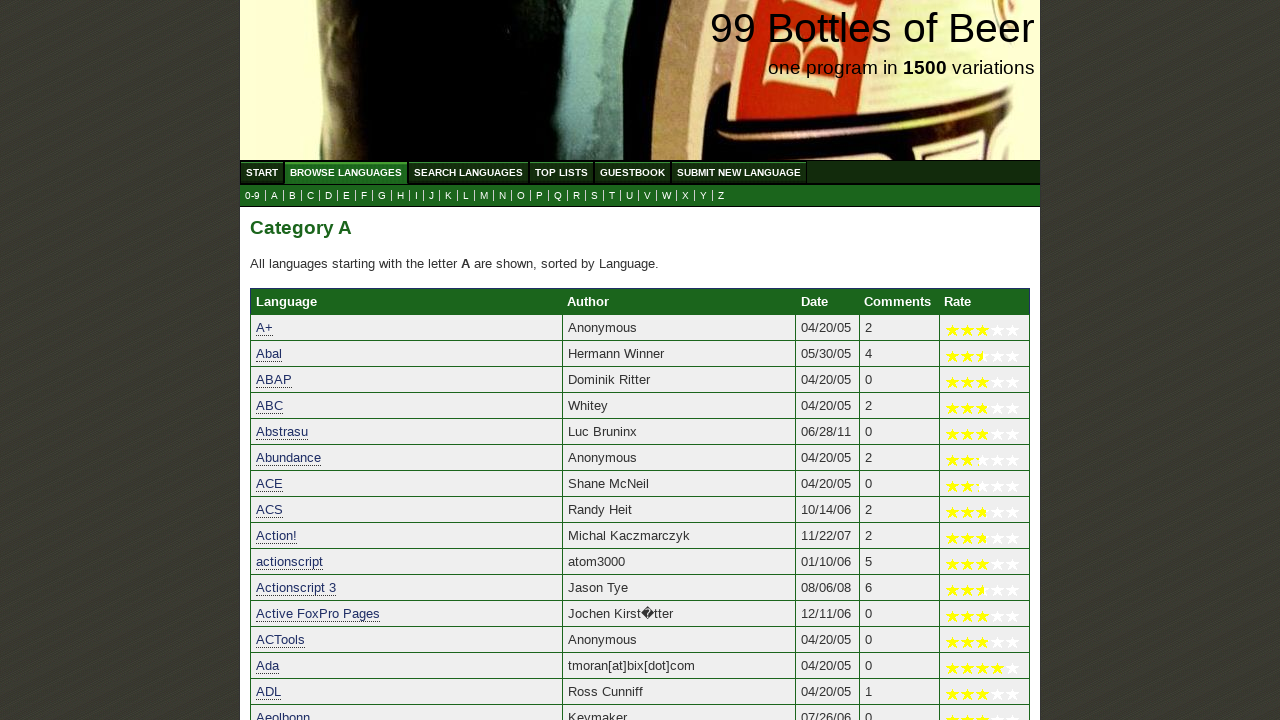

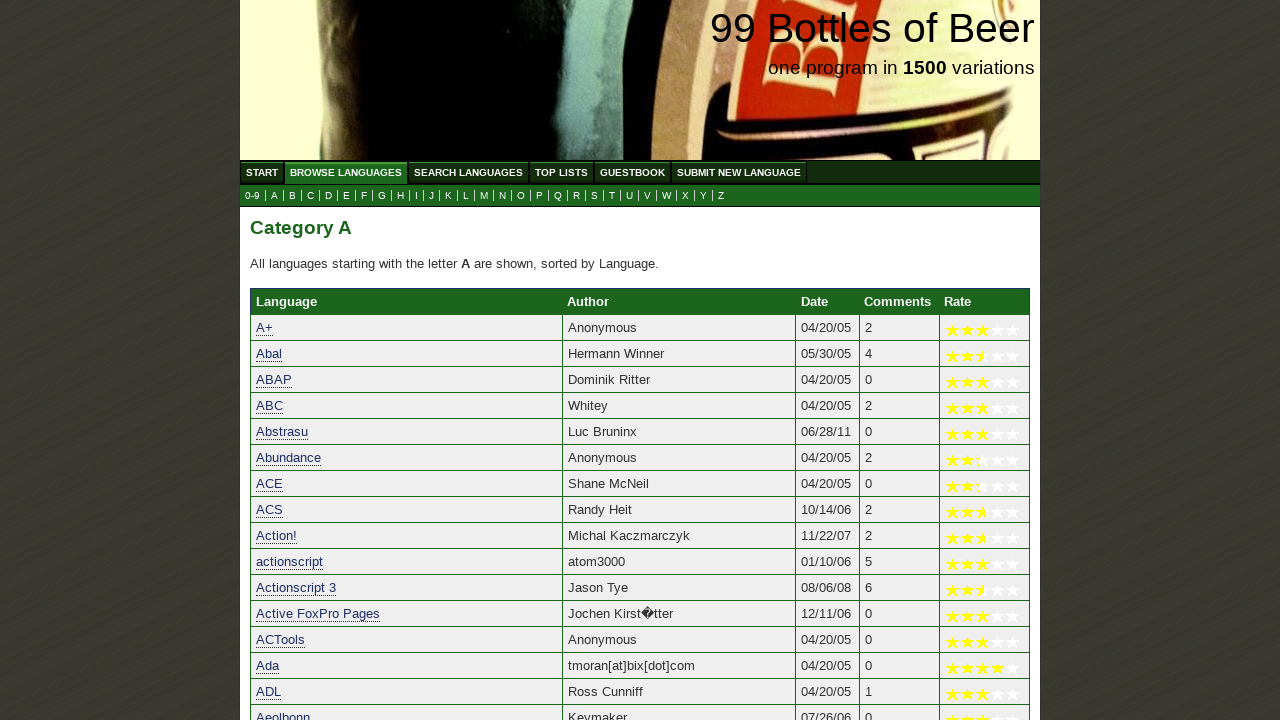